Tests the registration form on an e-commerce playground site by filling in the first form field (likely a name field) with a test value.

Starting URL: https://ecommerce-playground.lambdatest.io/index.php?route=account/register

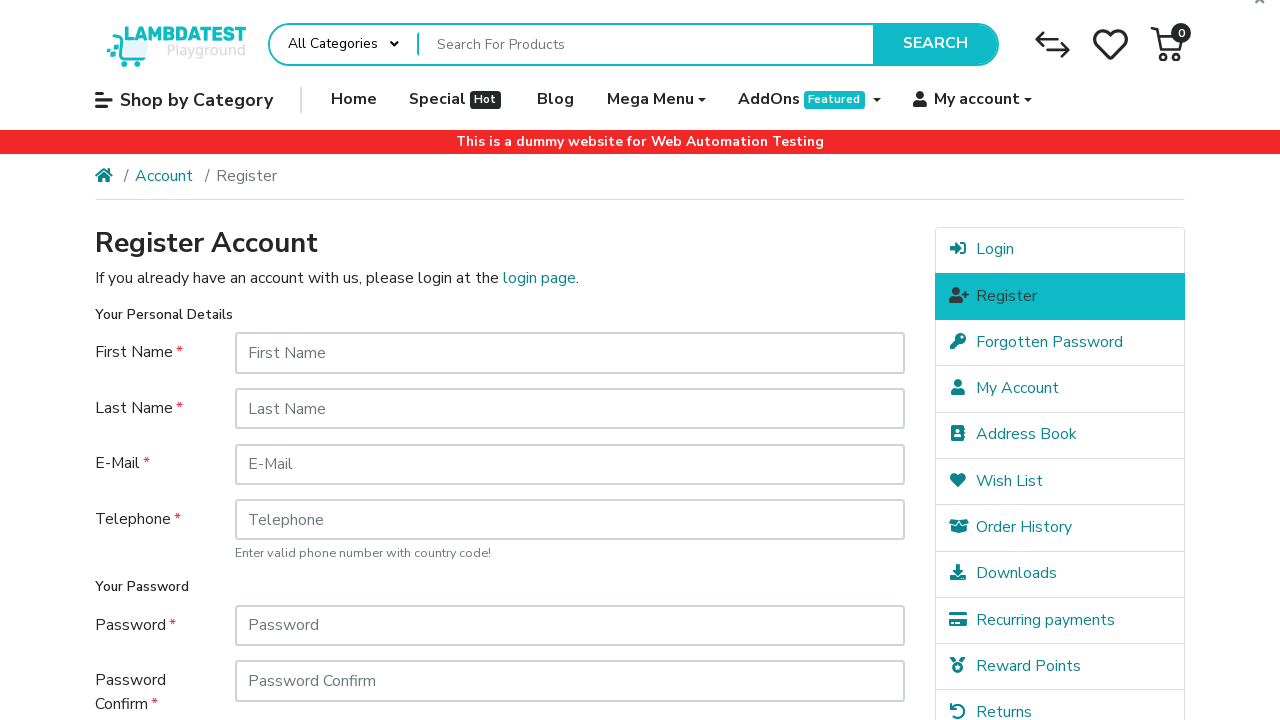

Filled first form field (name field) with 'Qa Automation' on (//input[@class='form-control'])[1]
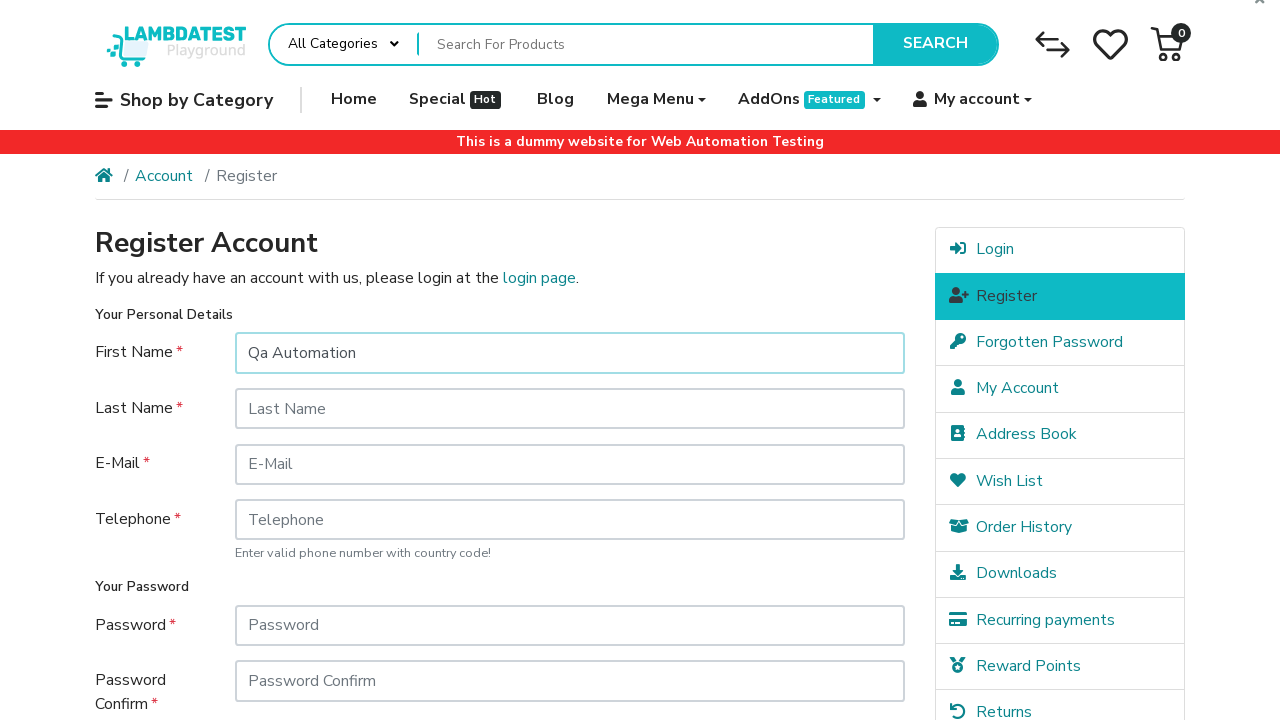

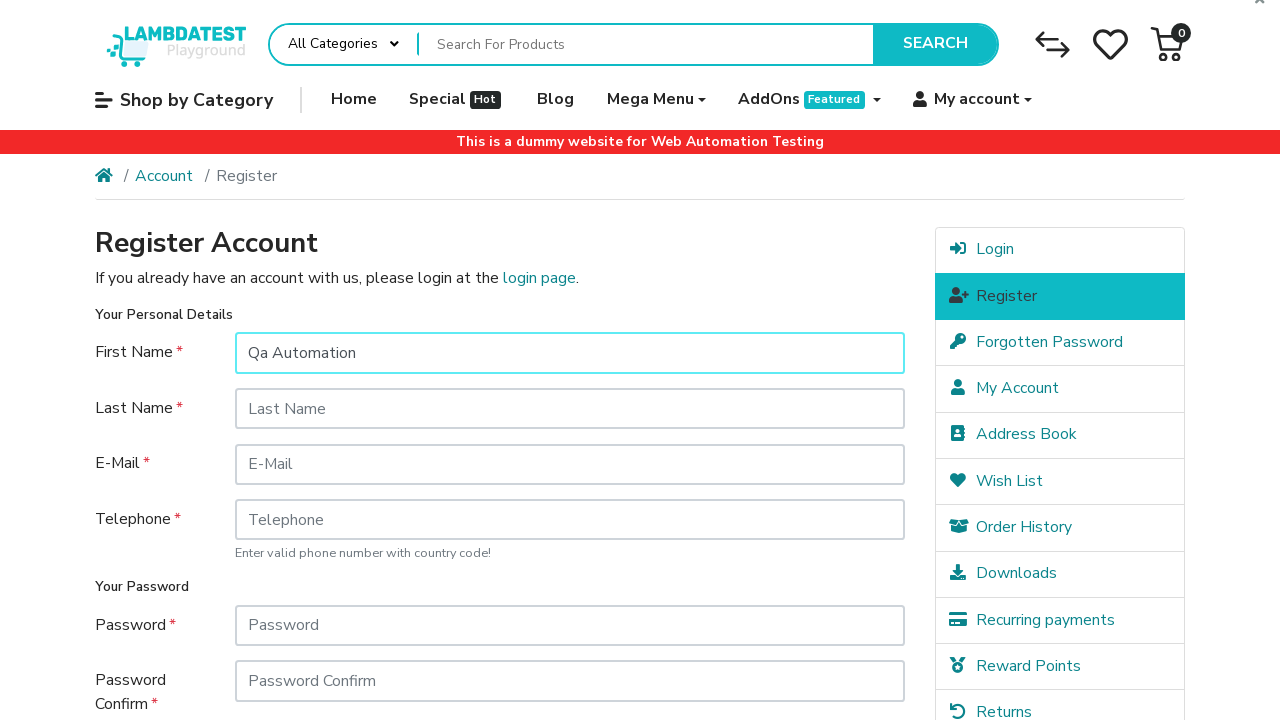